Verifies that exactly 3 images are present in the content section of the dynamic content page

Starting URL: https://the-internet.herokuapp.com/dynamic_content

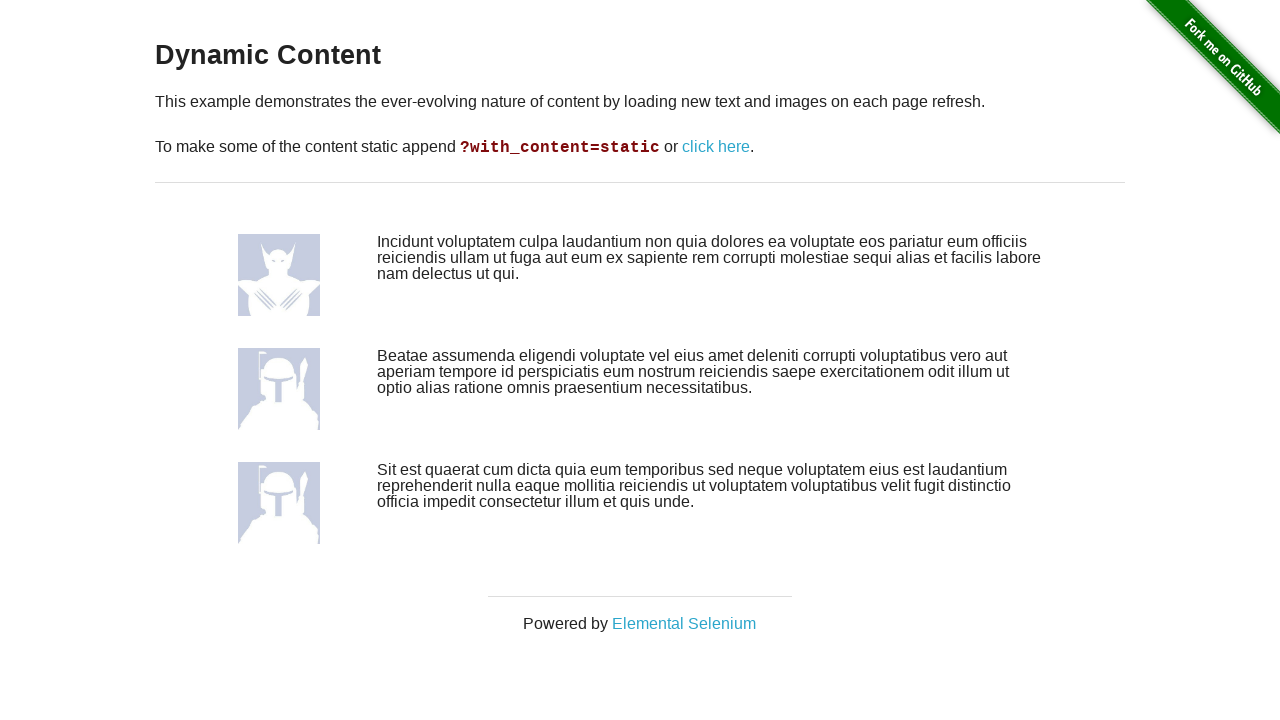

Navigated to dynamic content page
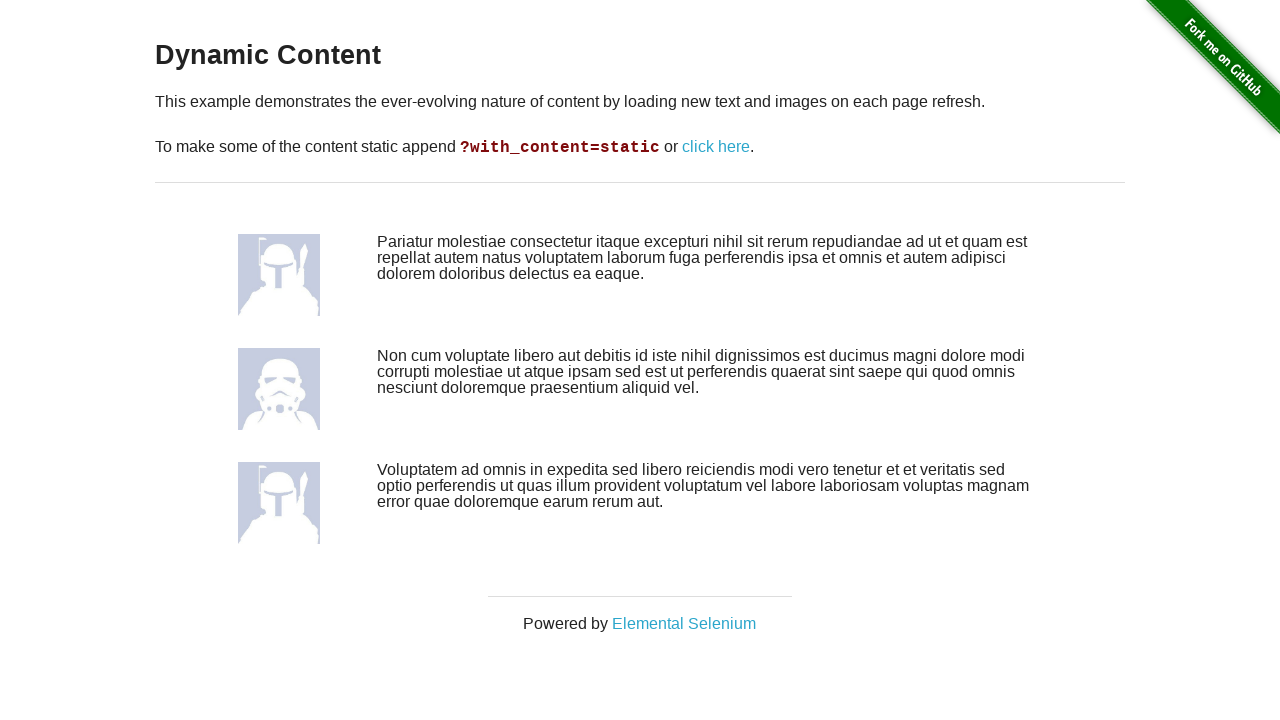

Waited for first image in content section to load
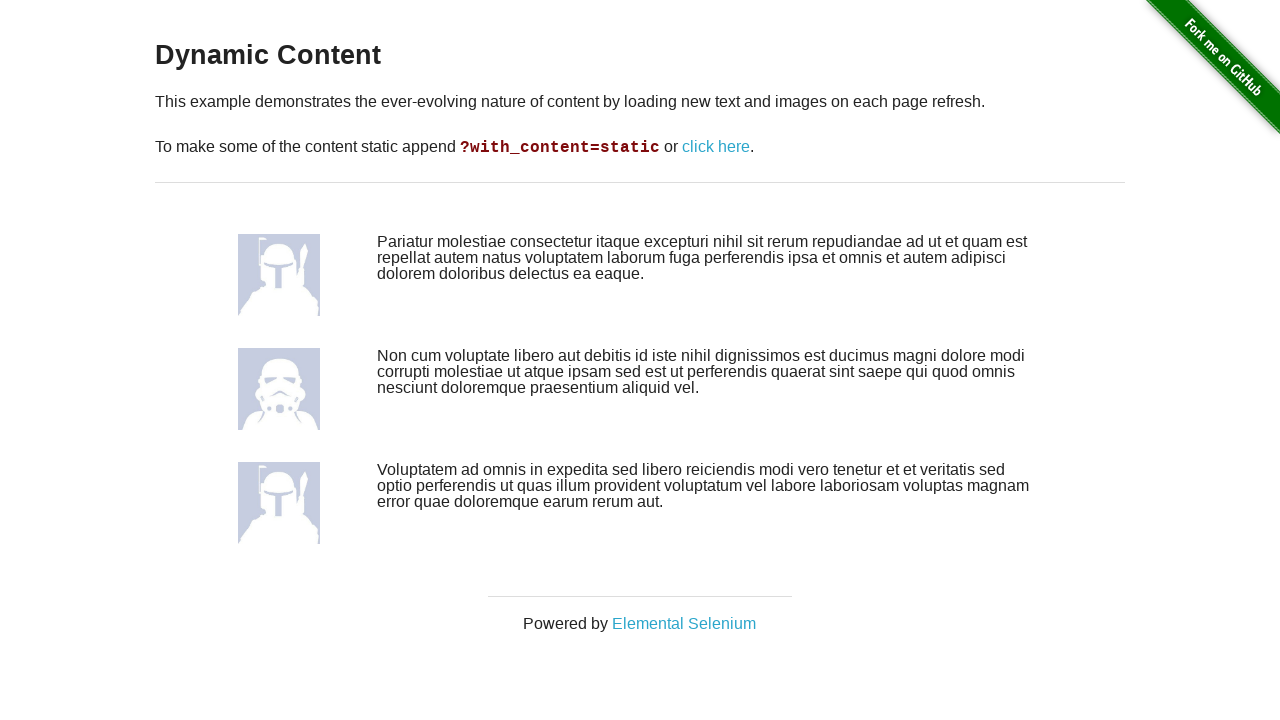

Verified that exactly 3 images are present in content section
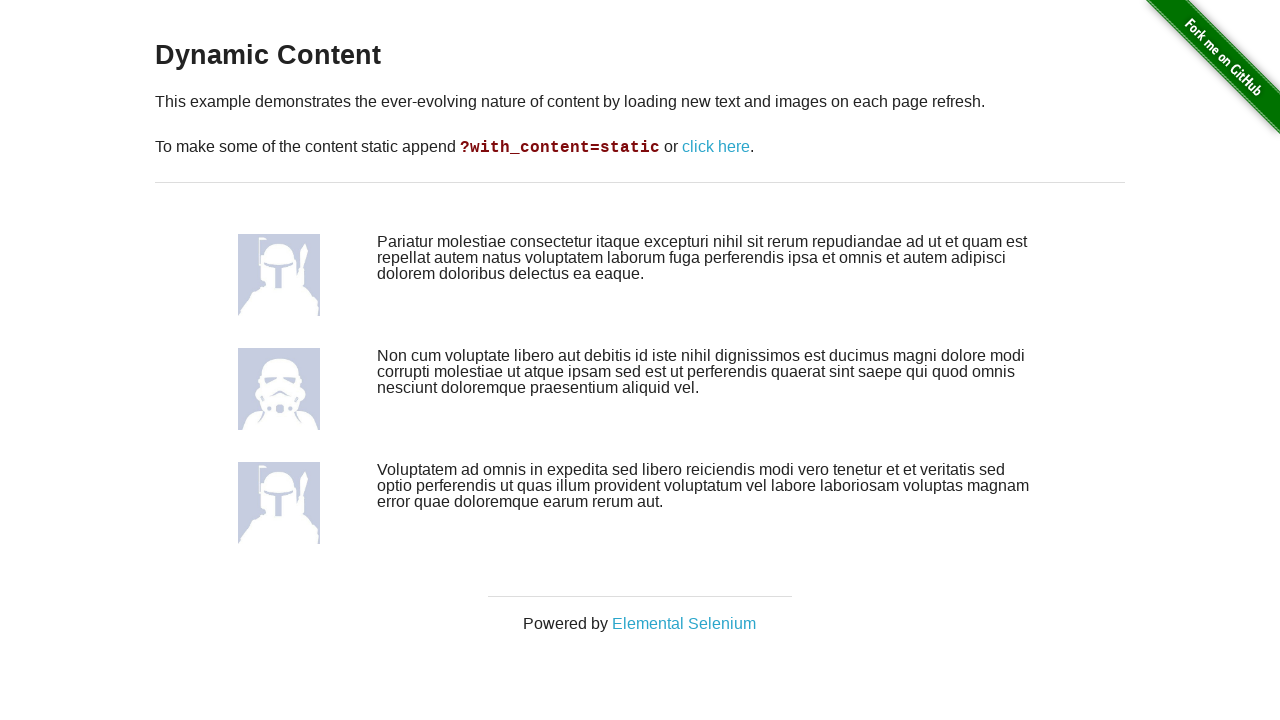

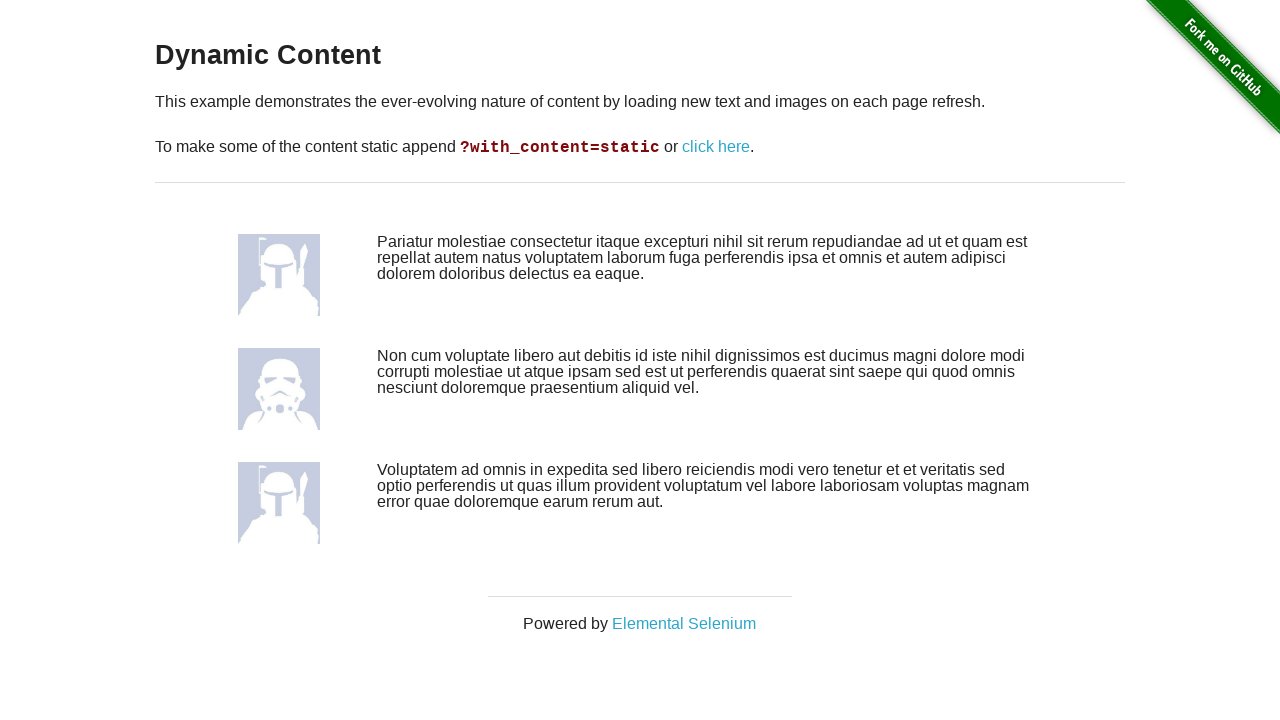